Tests Hacker News search with a query that should return no results using special characters

Starting URL: https://news.ycombinator.com

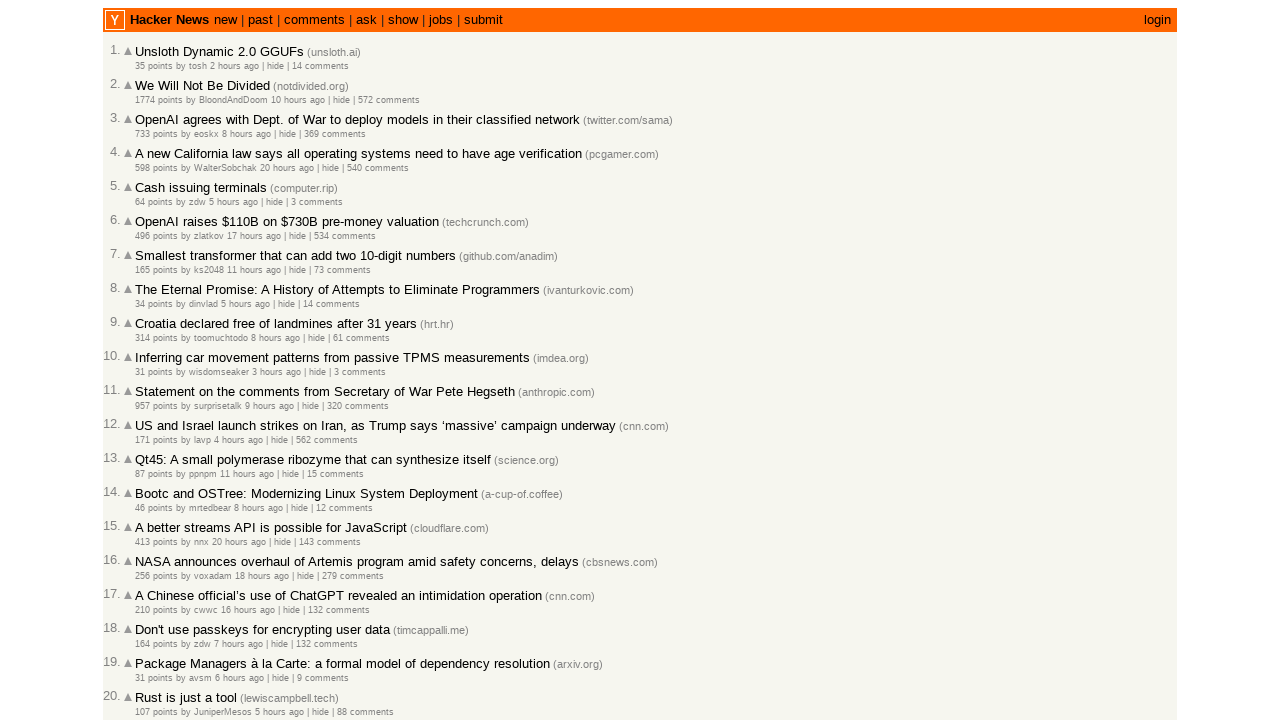

Filled search box with special characters query '?*^^%' on input[name='q']
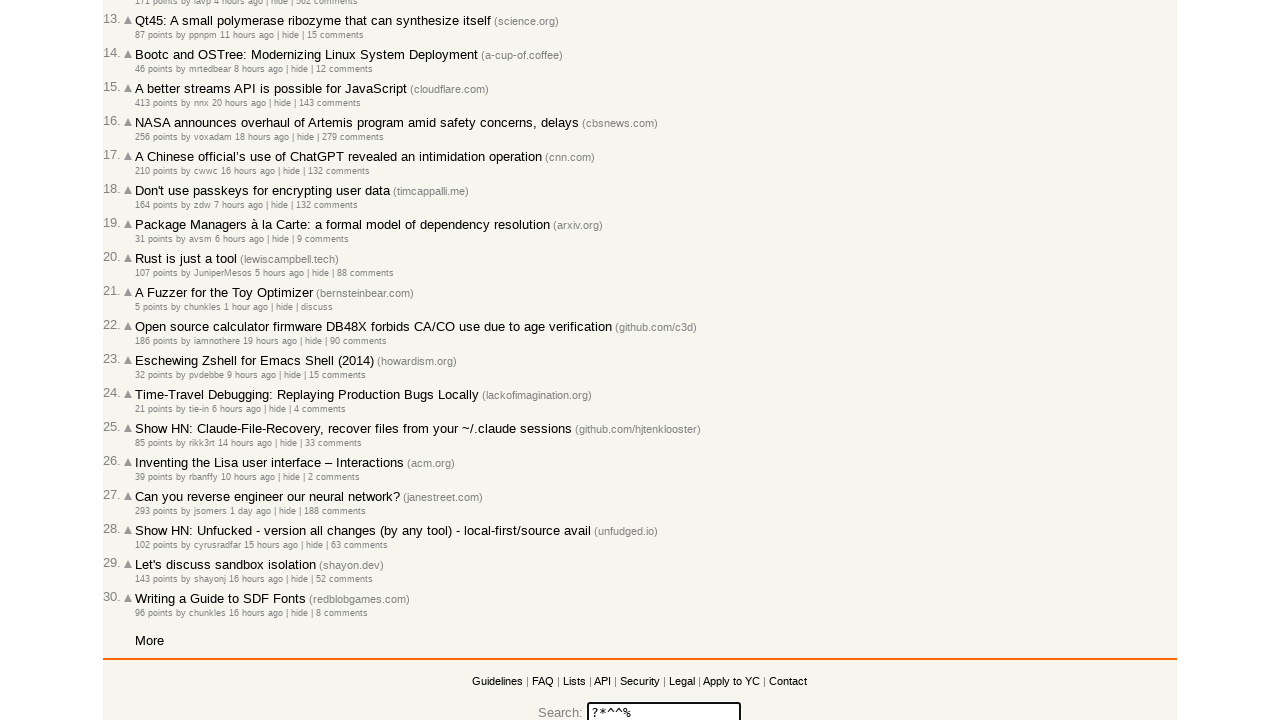

Pressed Enter to submit search query on input[name='q']
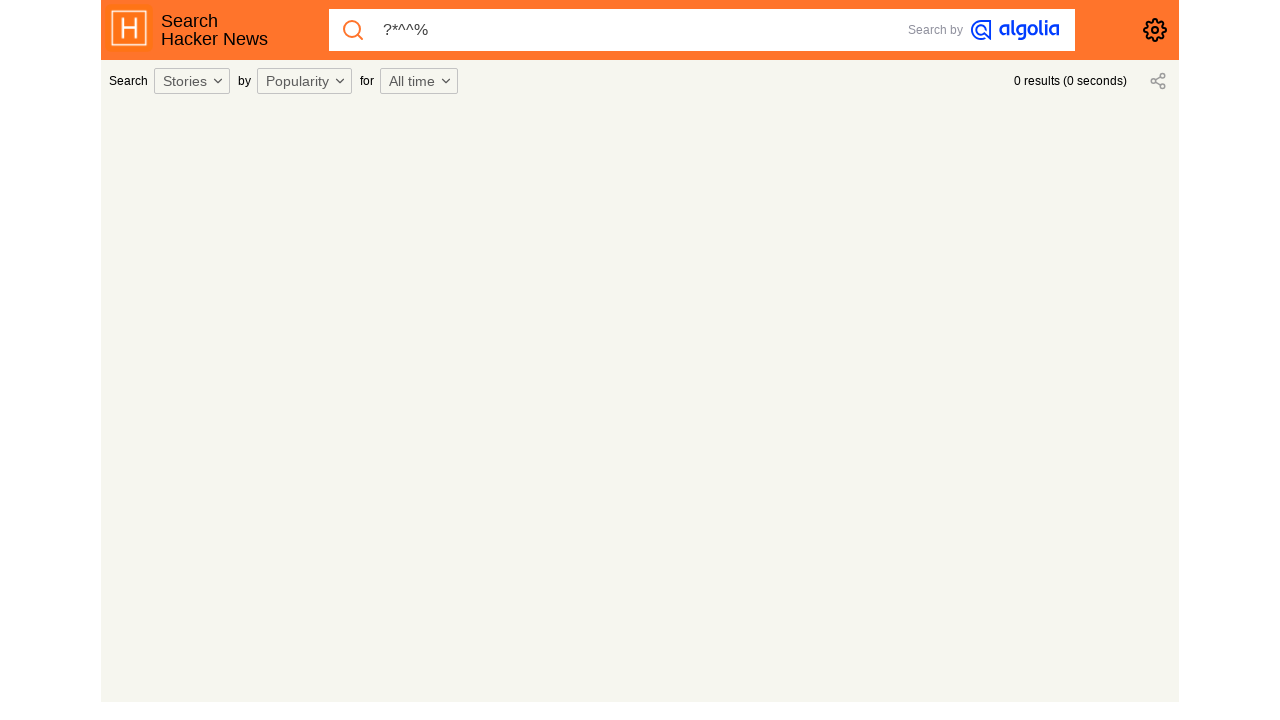

Waited for search results to load (networkidle)
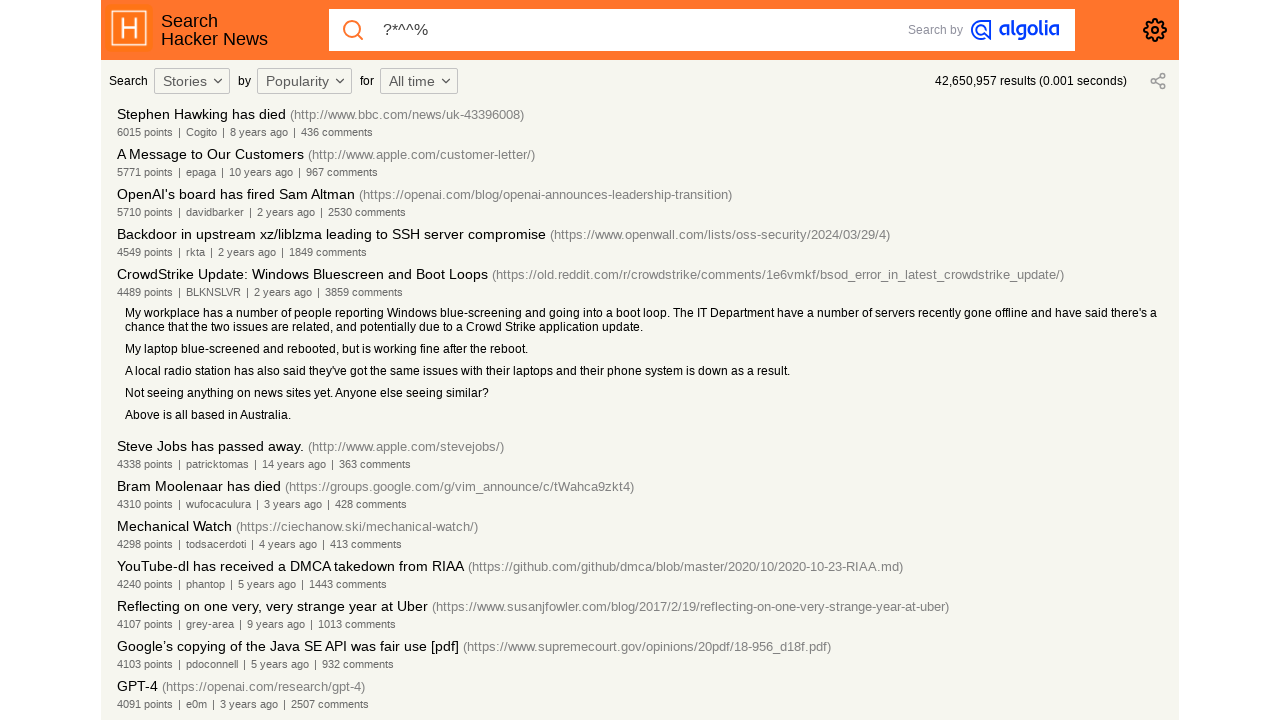

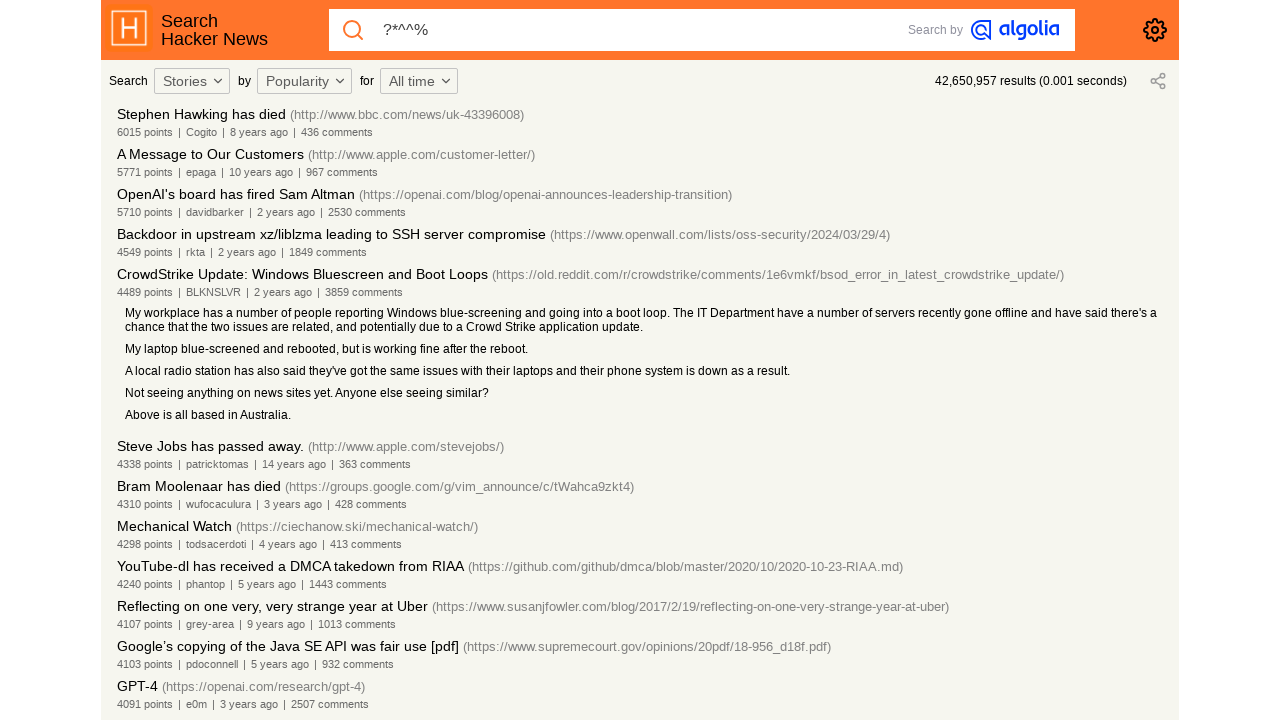